Tests the search functionality on Python.org by entering a search query and verifying that results are found

Starting URL: http://www.python.org

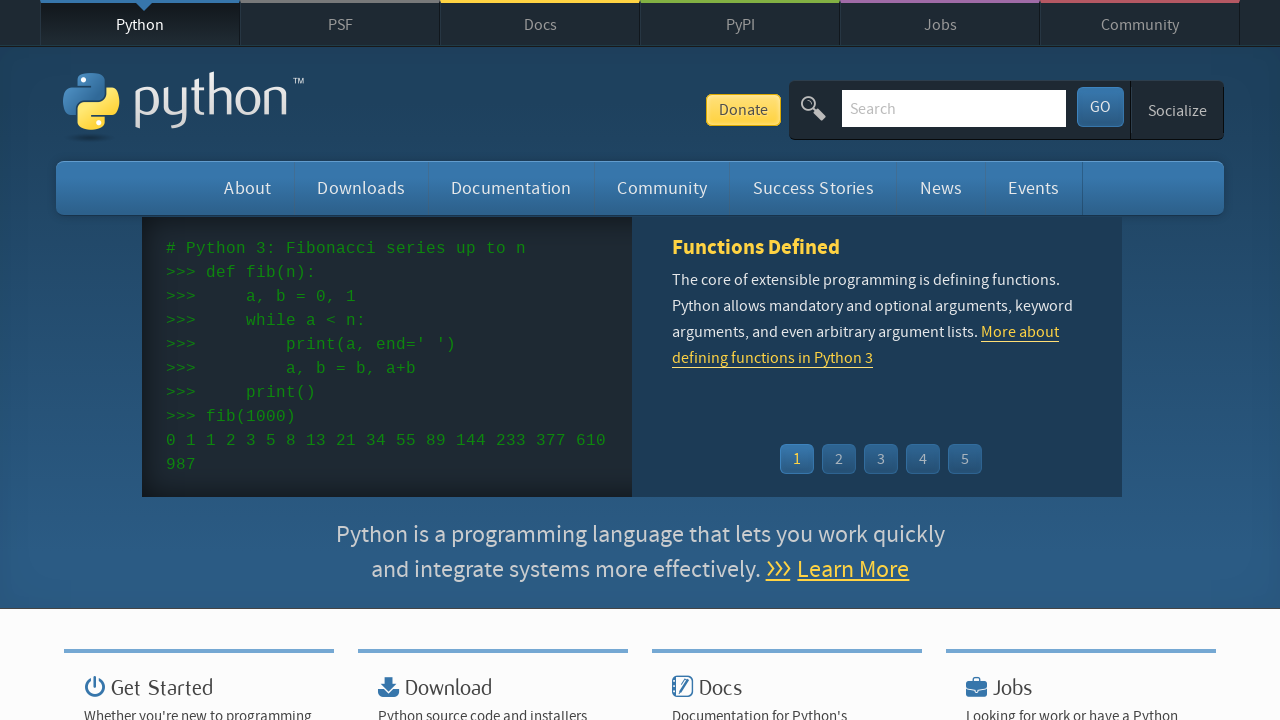

Filled search box with query 'Bharat' on input[name='q']
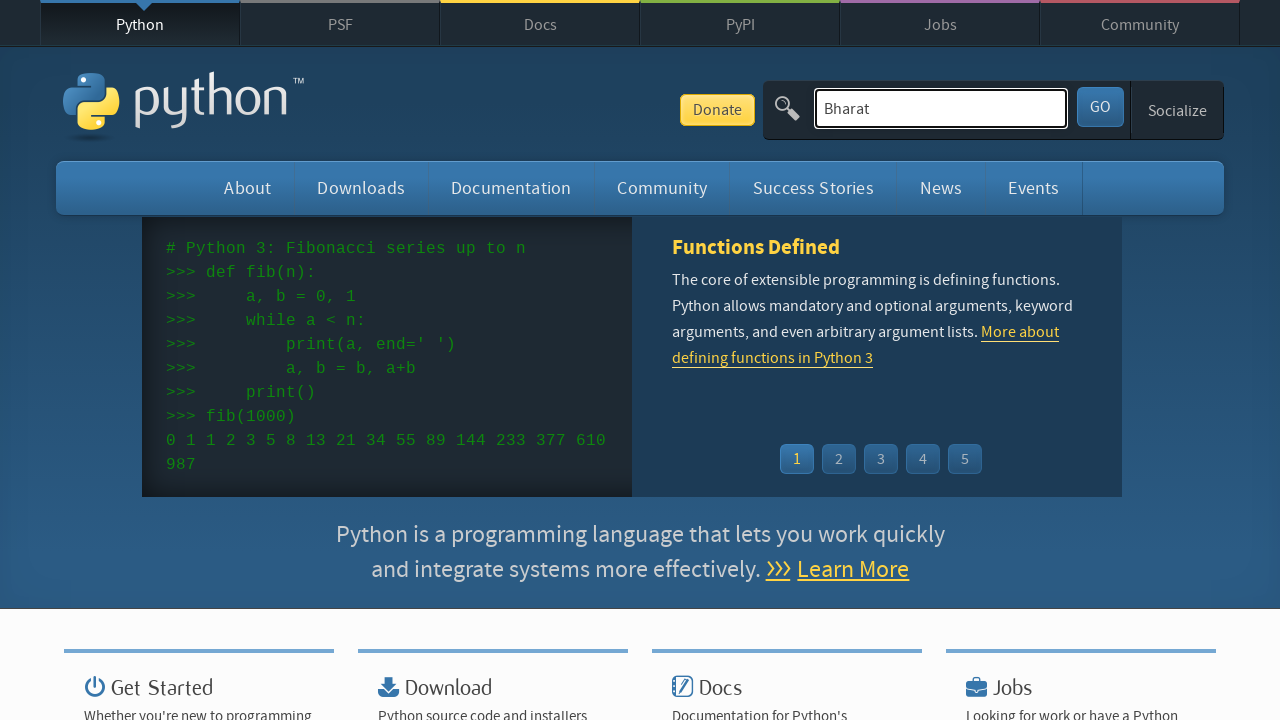

Pressed Enter to submit search query on input[name='q']
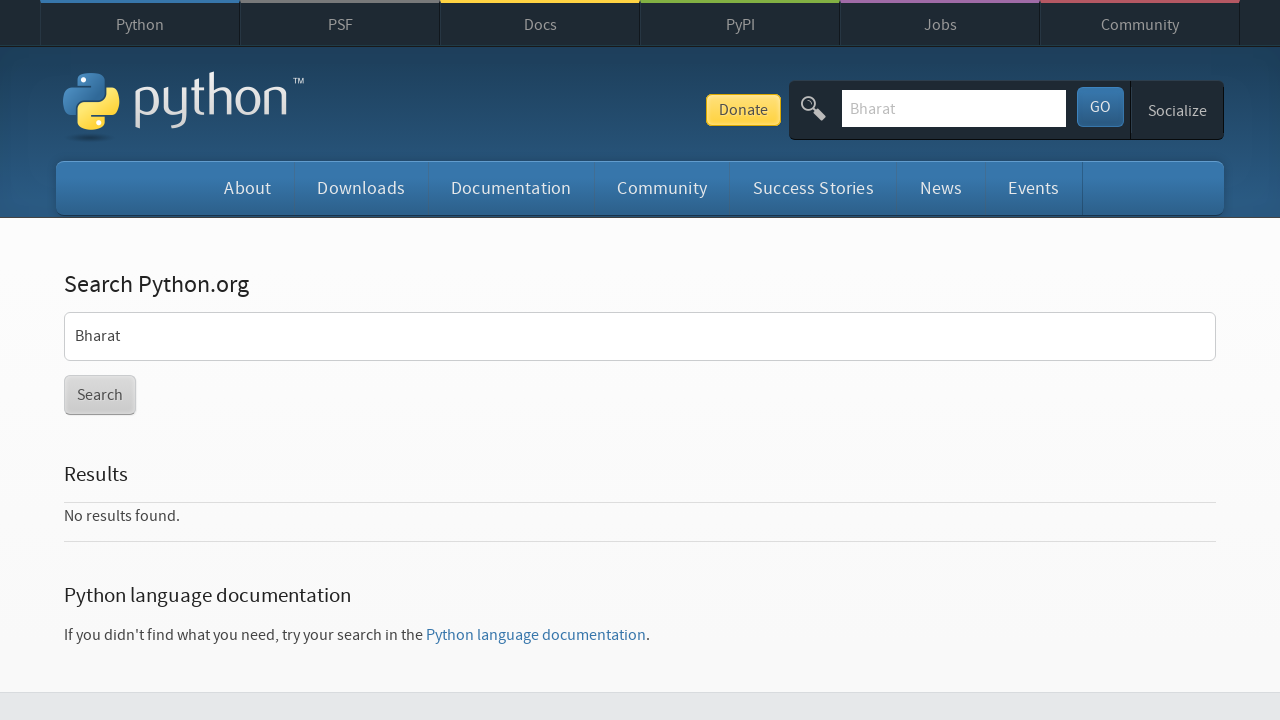

Search results page loaded and network idle
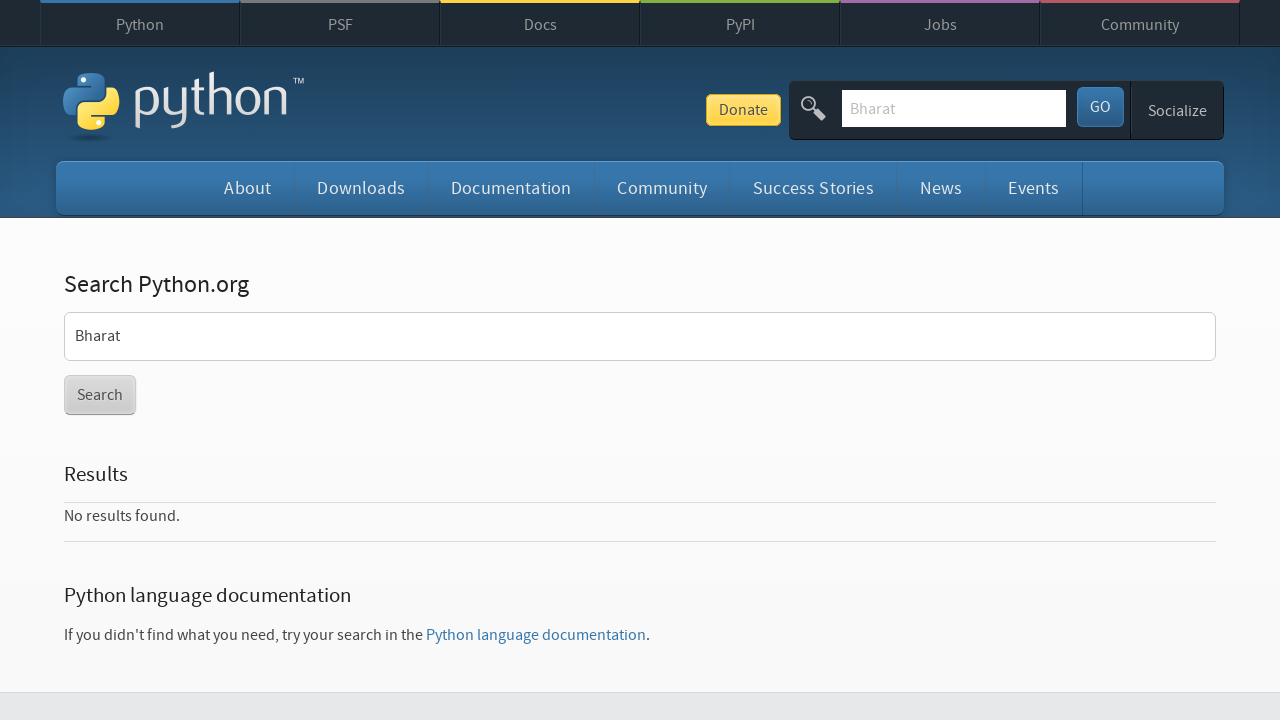

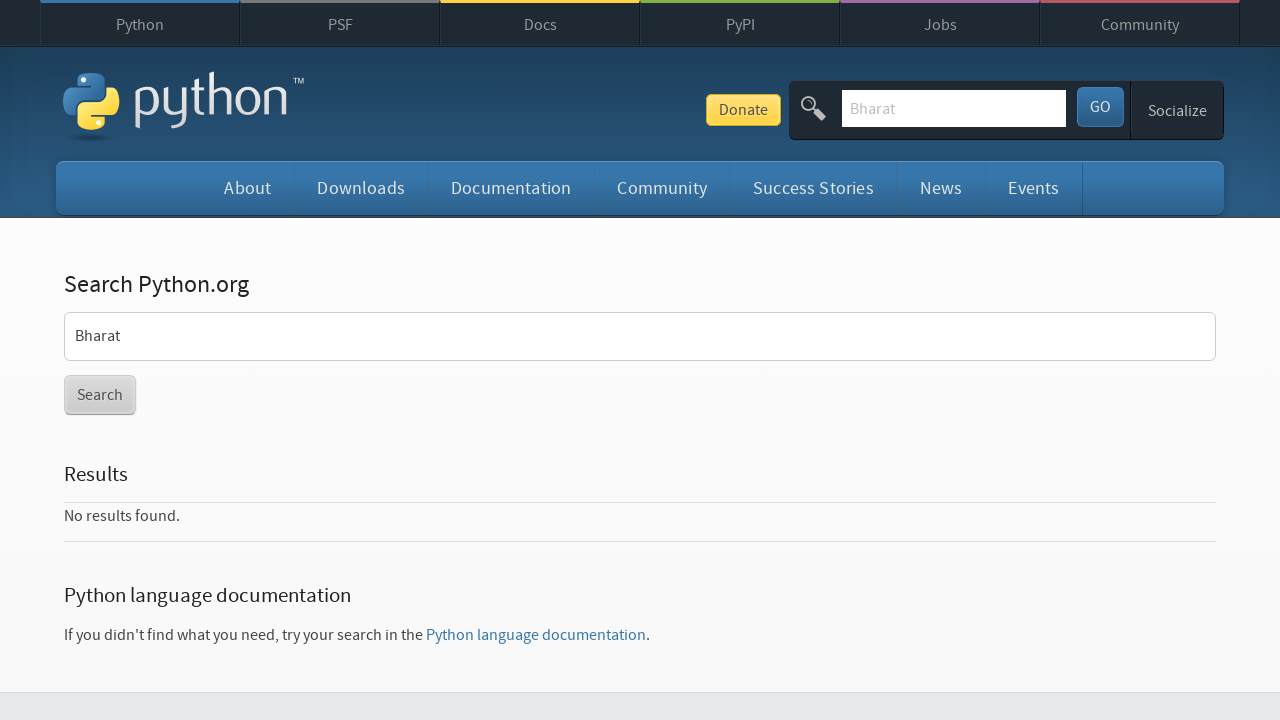